Tests calendar date picker functionality by selecting a specific date (June 15, 2024) through year, month, and day navigation, then verifies the selected date values.

Starting URL: https://rahulshettyacademy.com/seleniumPractise/#/offers

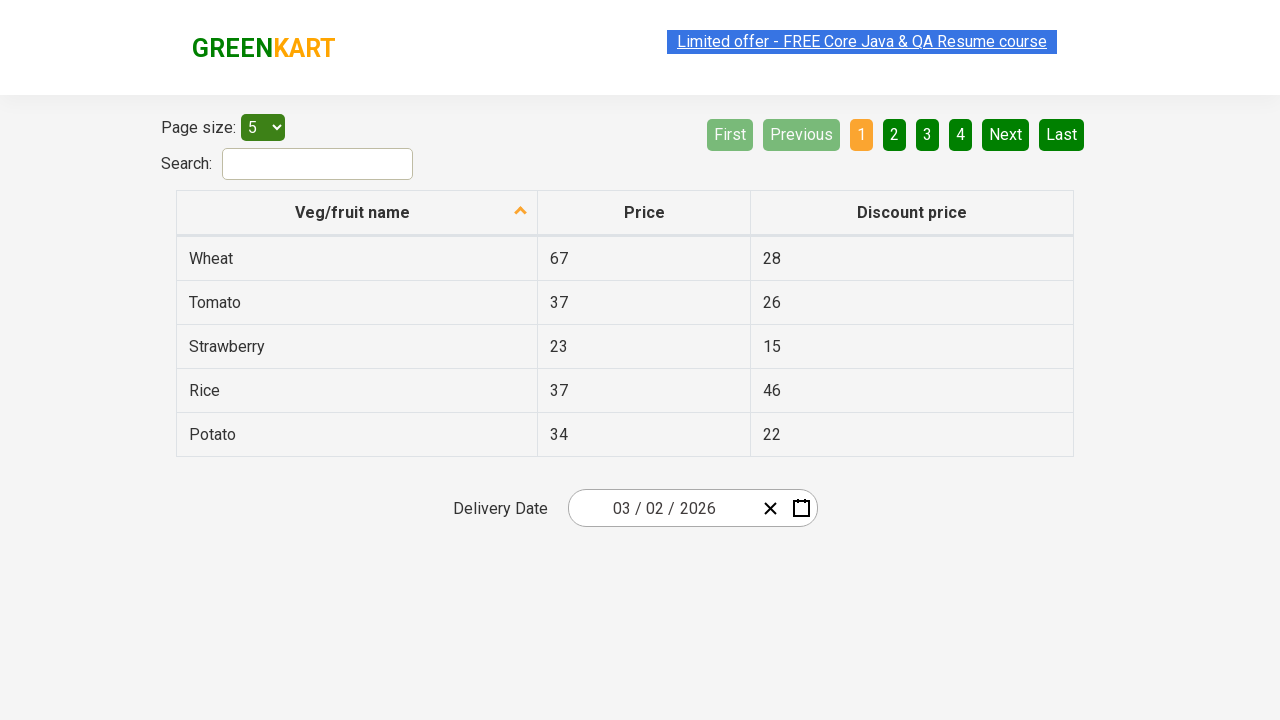

Clicked date picker input group to open calendar at (662, 508) on .react-date-picker__inputGroup
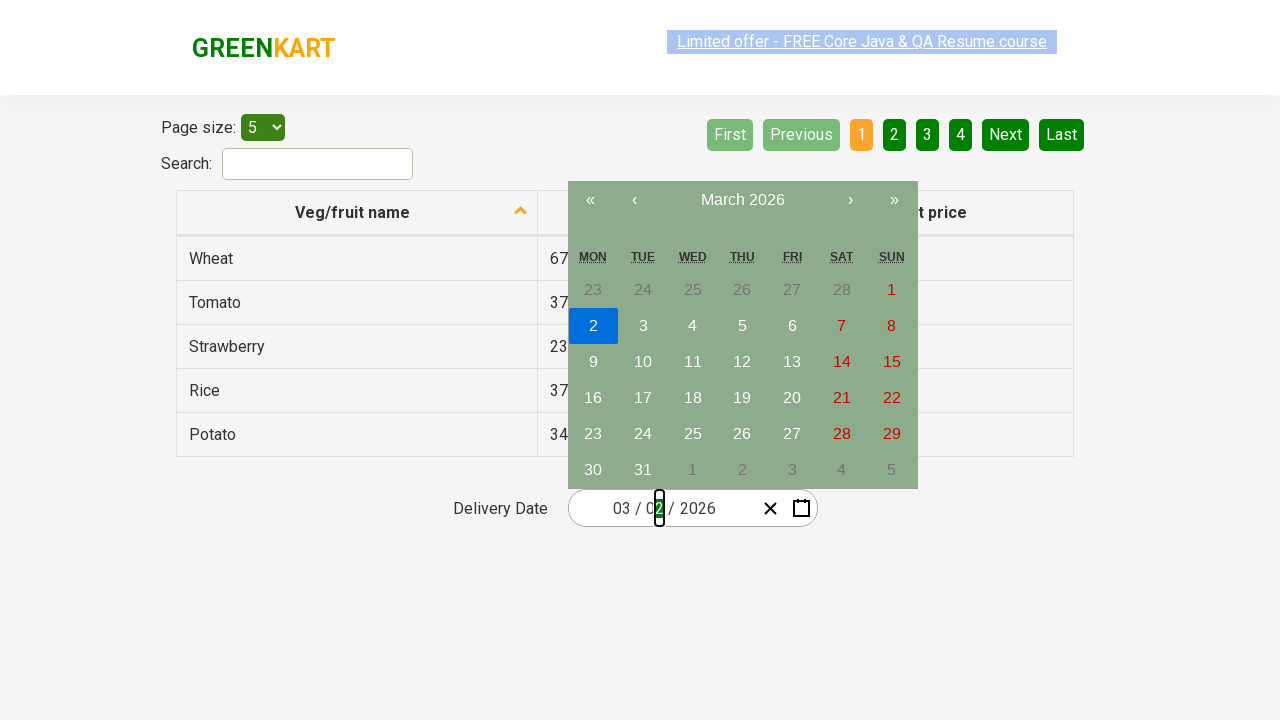

Clicked navigation label to navigate to month view at (742, 200) on .react-calendar__navigation__label
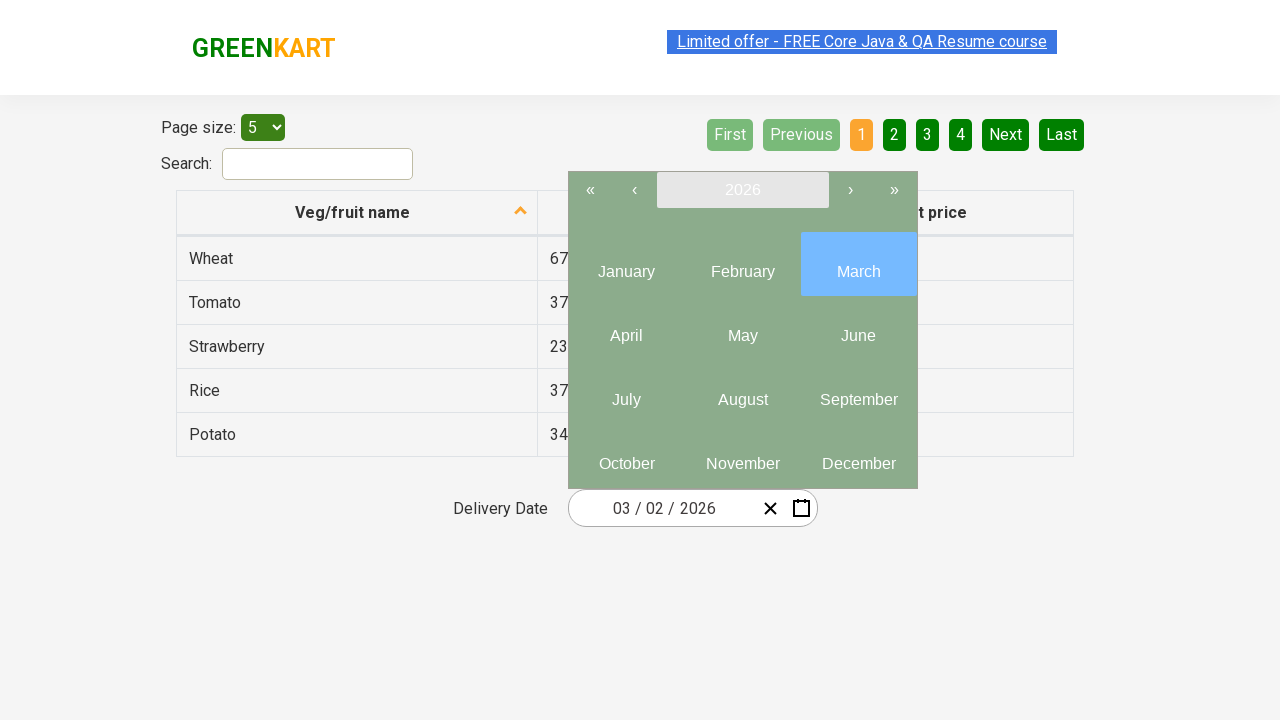

Clicked navigation label again to navigate to year view at (742, 190) on .react-calendar__navigation__label
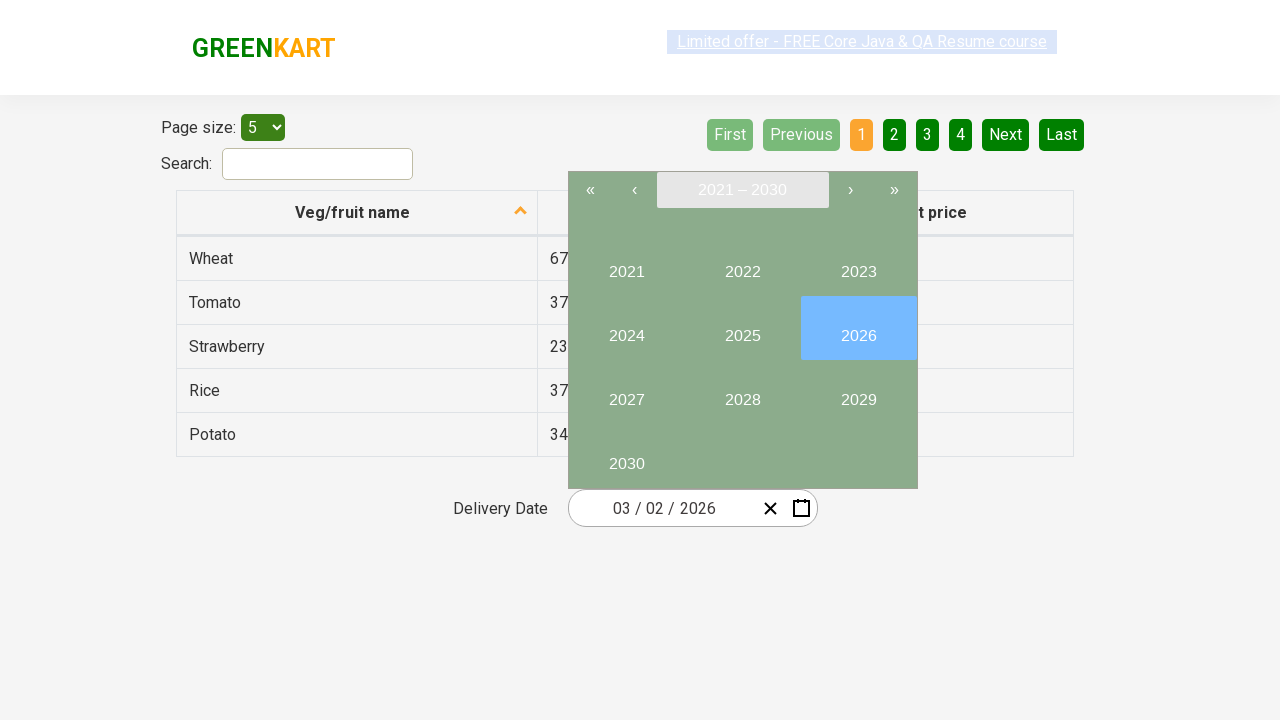

Selected year 2024 at (626, 328) on //button[text()='2024']
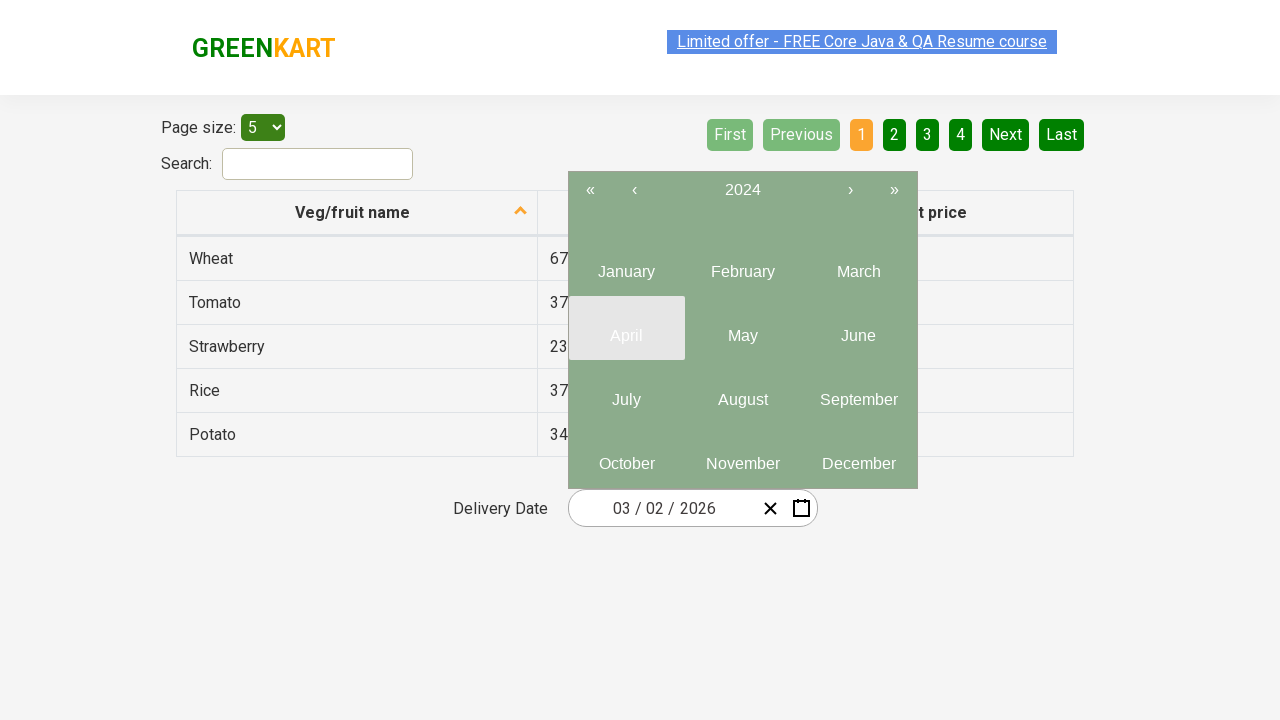

Selected month 6 (June) from month view at (858, 328) on .react-calendar__year-view__months__month >> nth=5
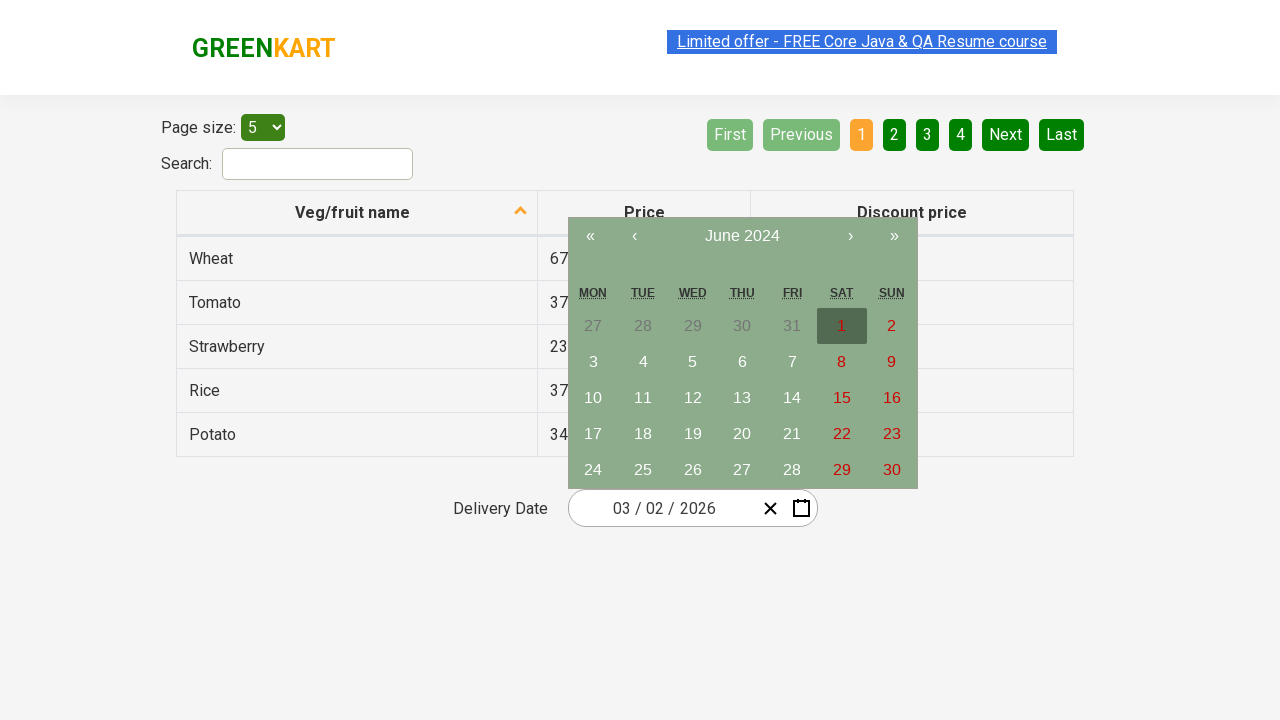

Selected date 15 from calendar at (842, 398) on //abbr[text()='15']
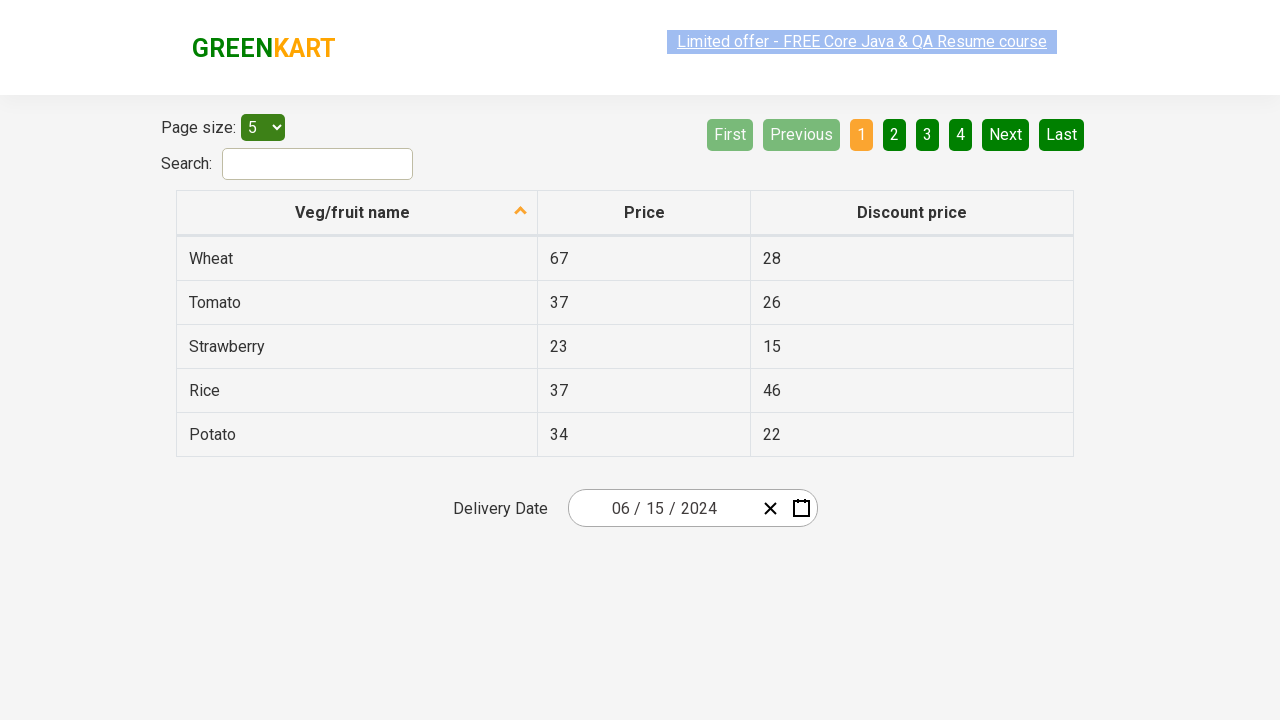

Waited for date input field to be updated after selection
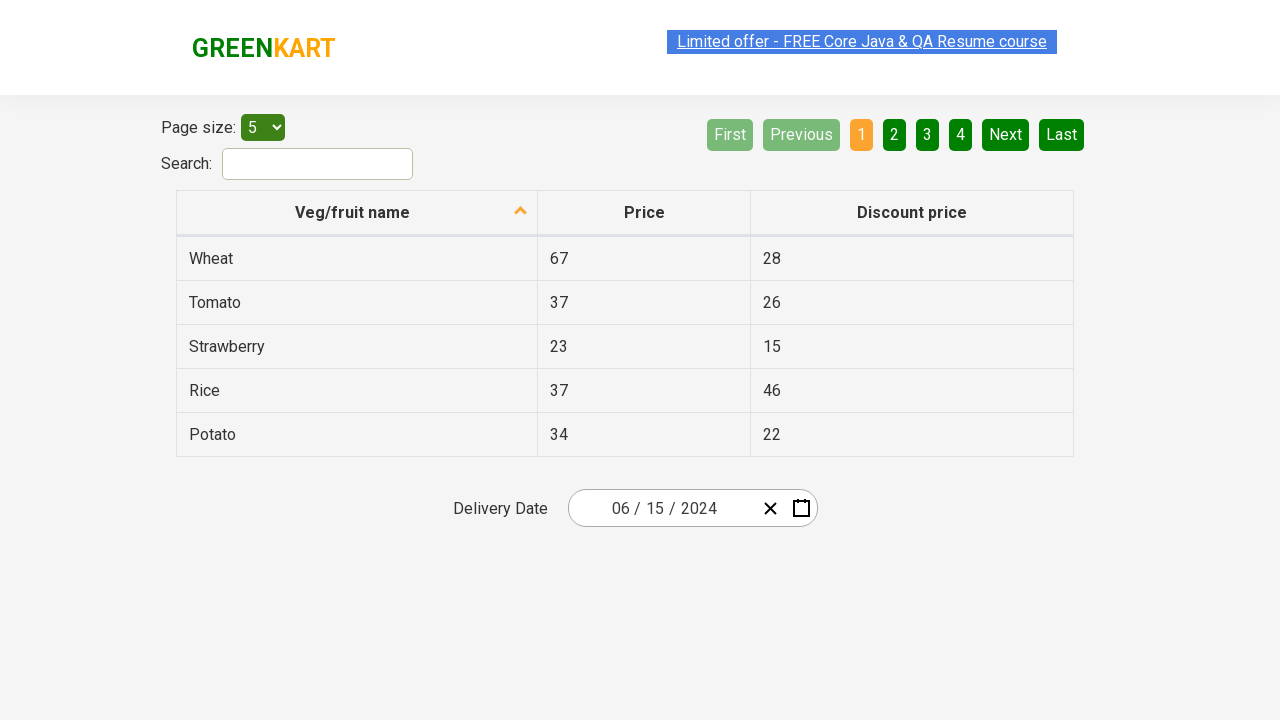

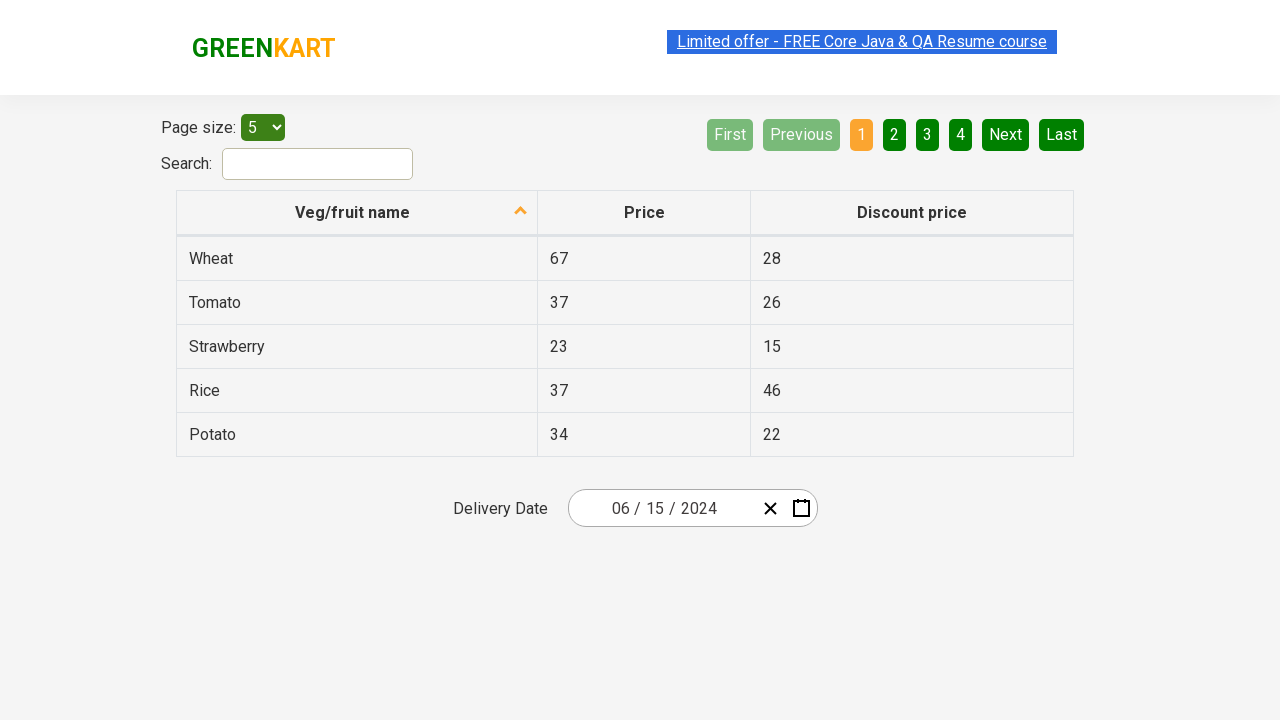